Opens the Links section from the elements menu.

Starting URL: https://demoqa.com/elements

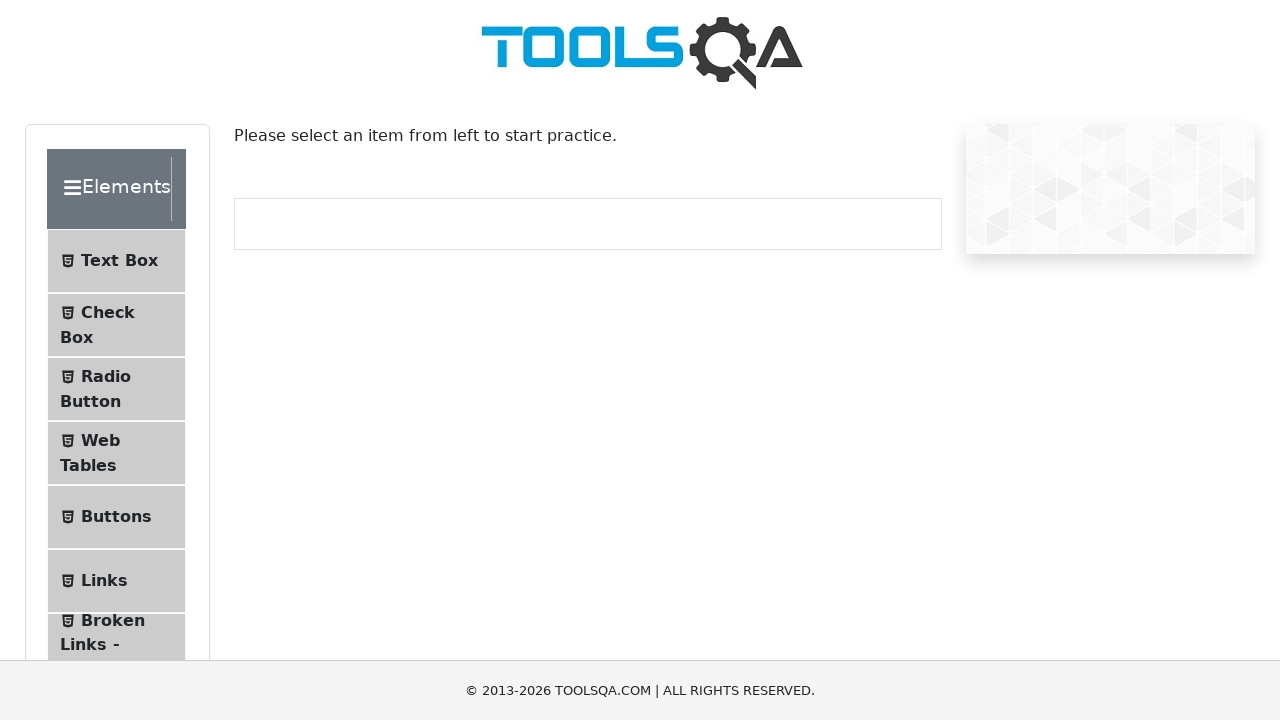

Clicked on Links option in the elements menu at (104, 581) on text=Links >> nth=0
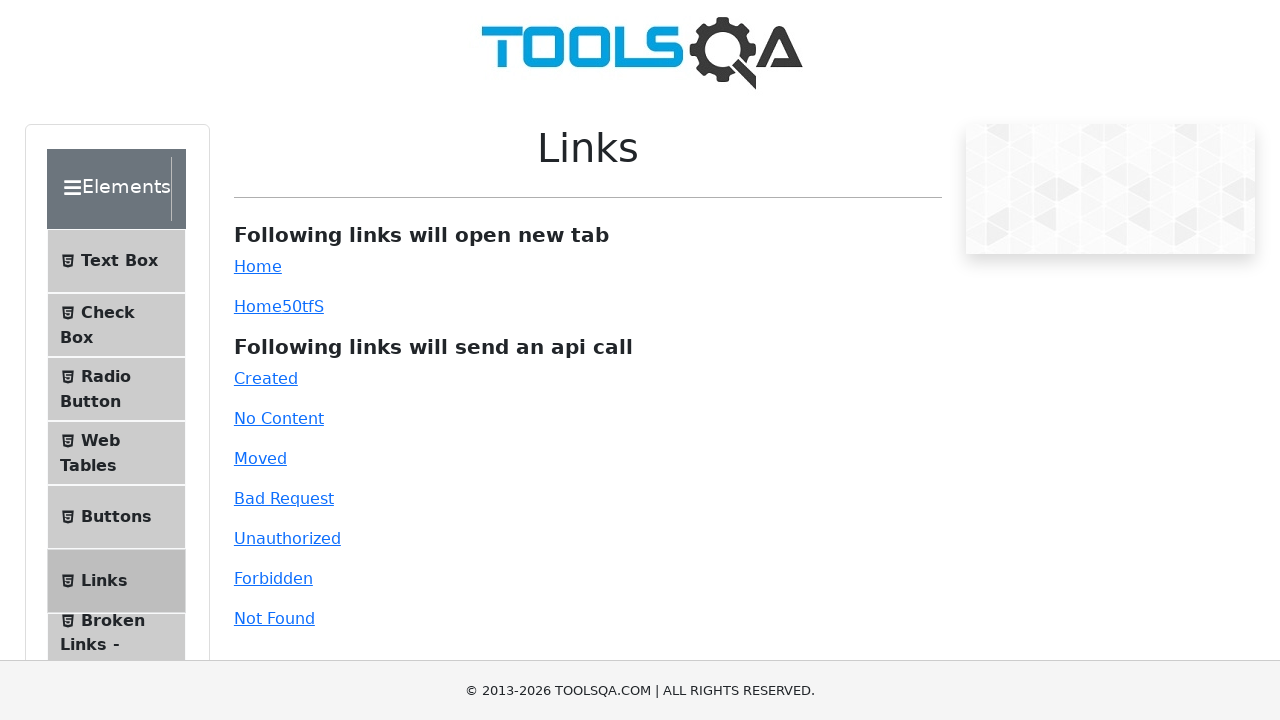

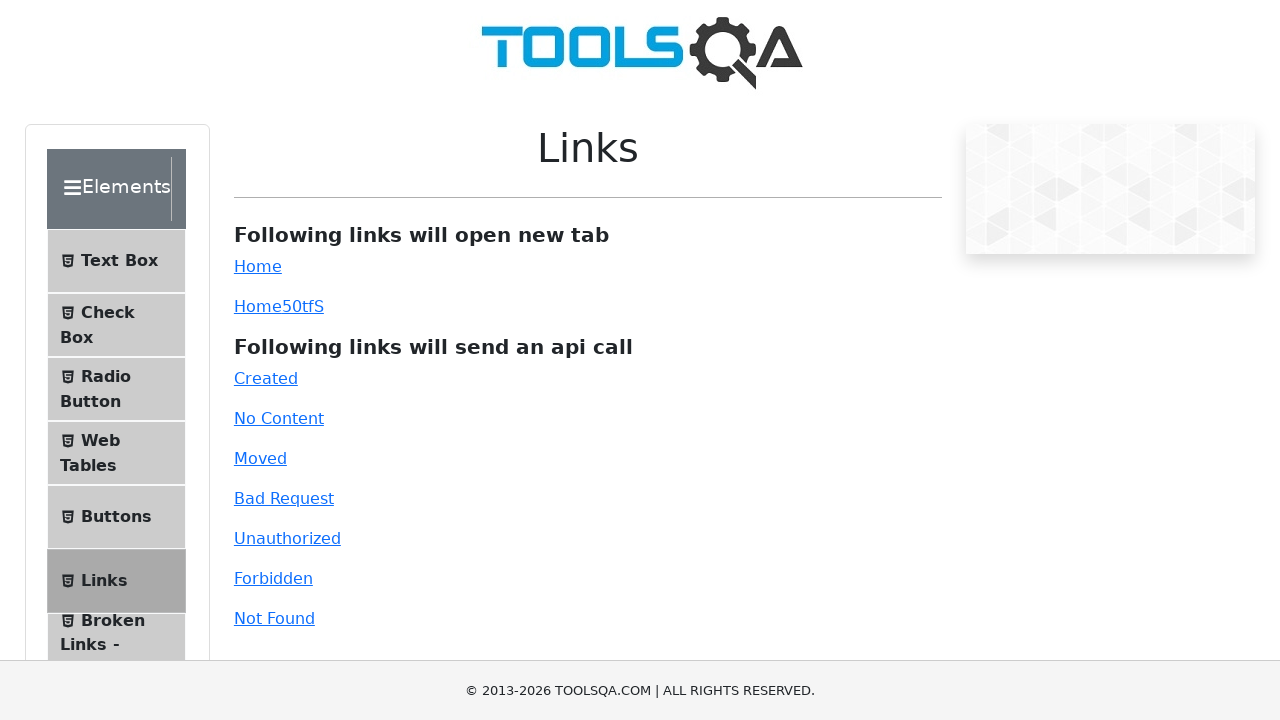